Navigates to a login practice page and verifies the page title

Starting URL: https://rahulshettyacademy.com/loginpagepractise

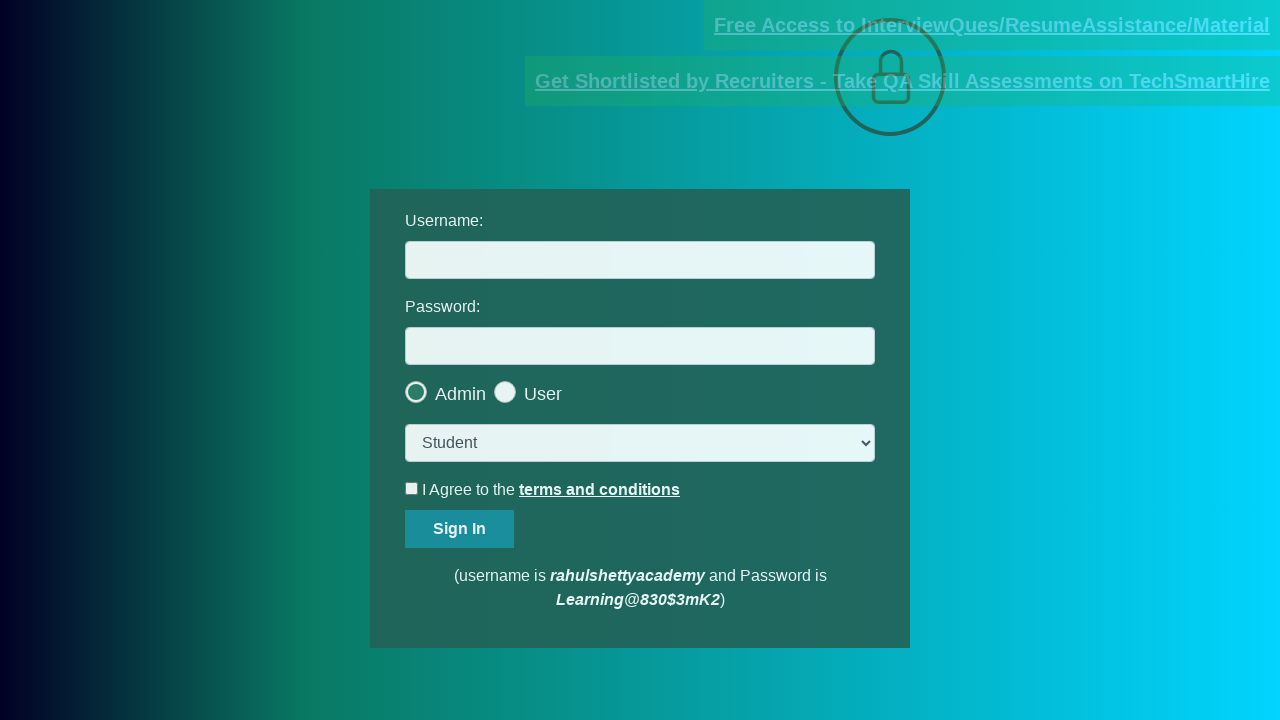

Waited for page to load (domcontentloaded state)
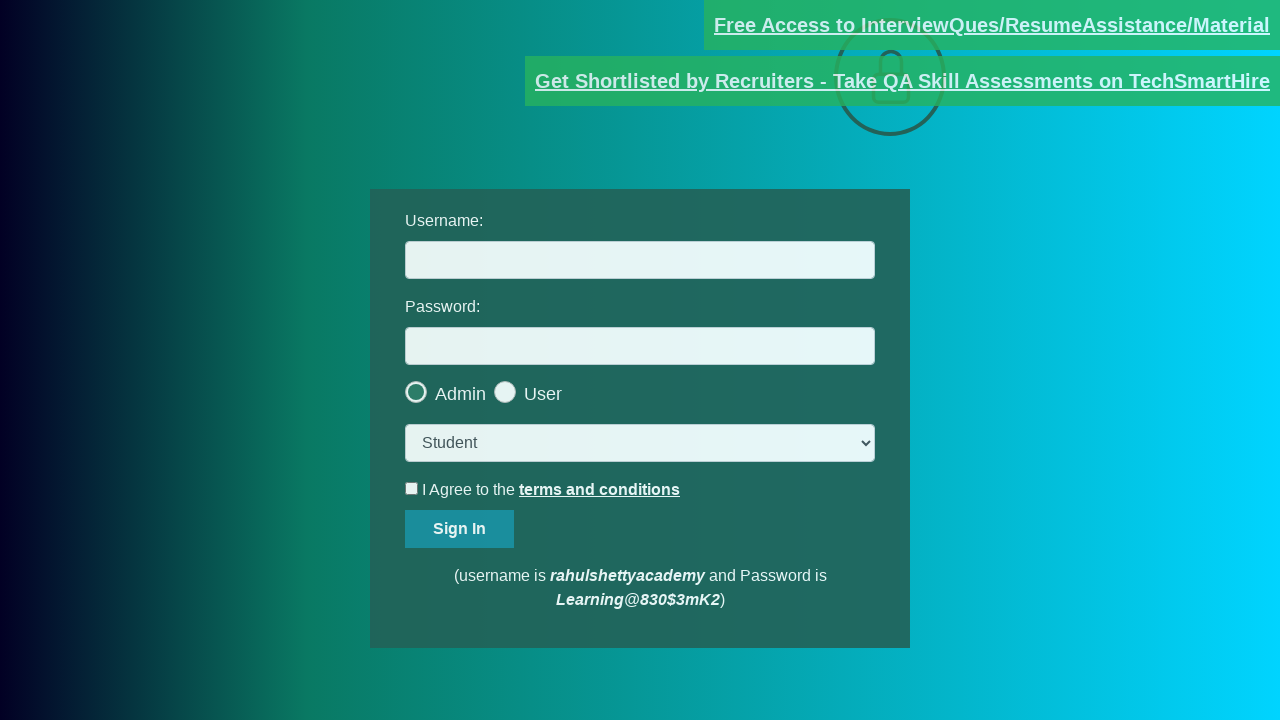

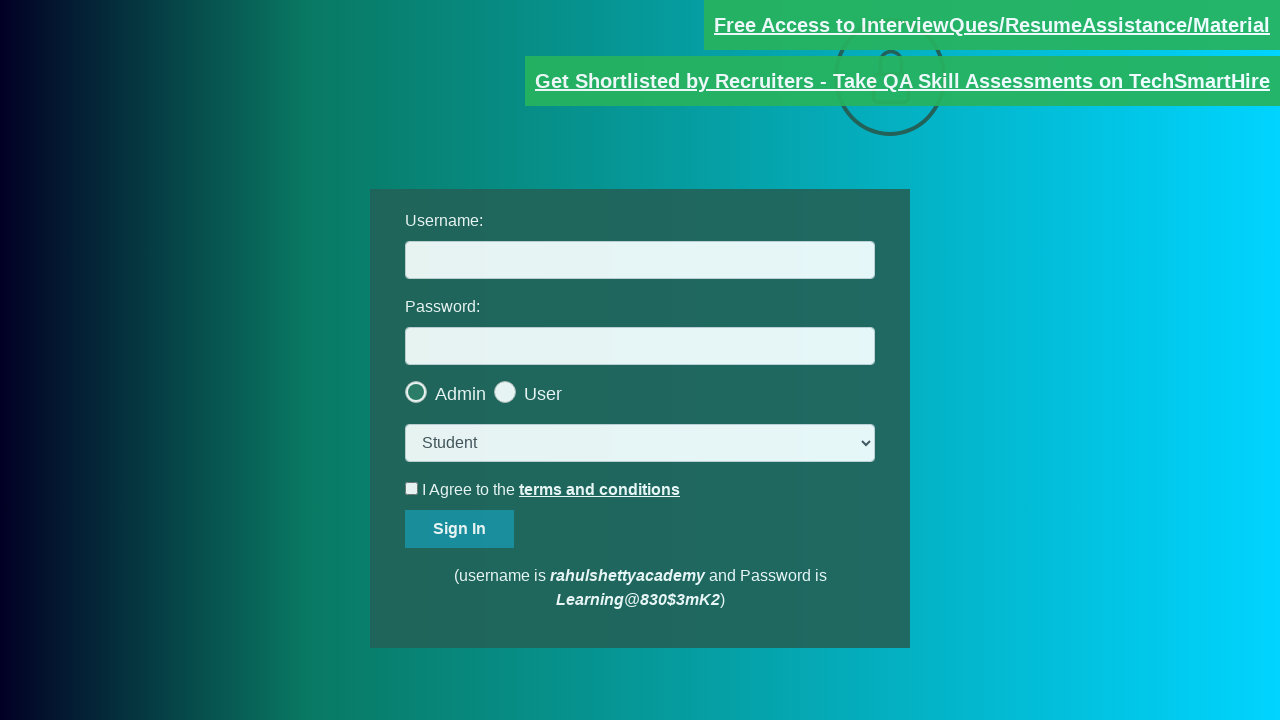